Tests the Greet-A-Cat page by clicking the link and verifying the default greeting message

Starting URL: https://cs1632.appspot.com/

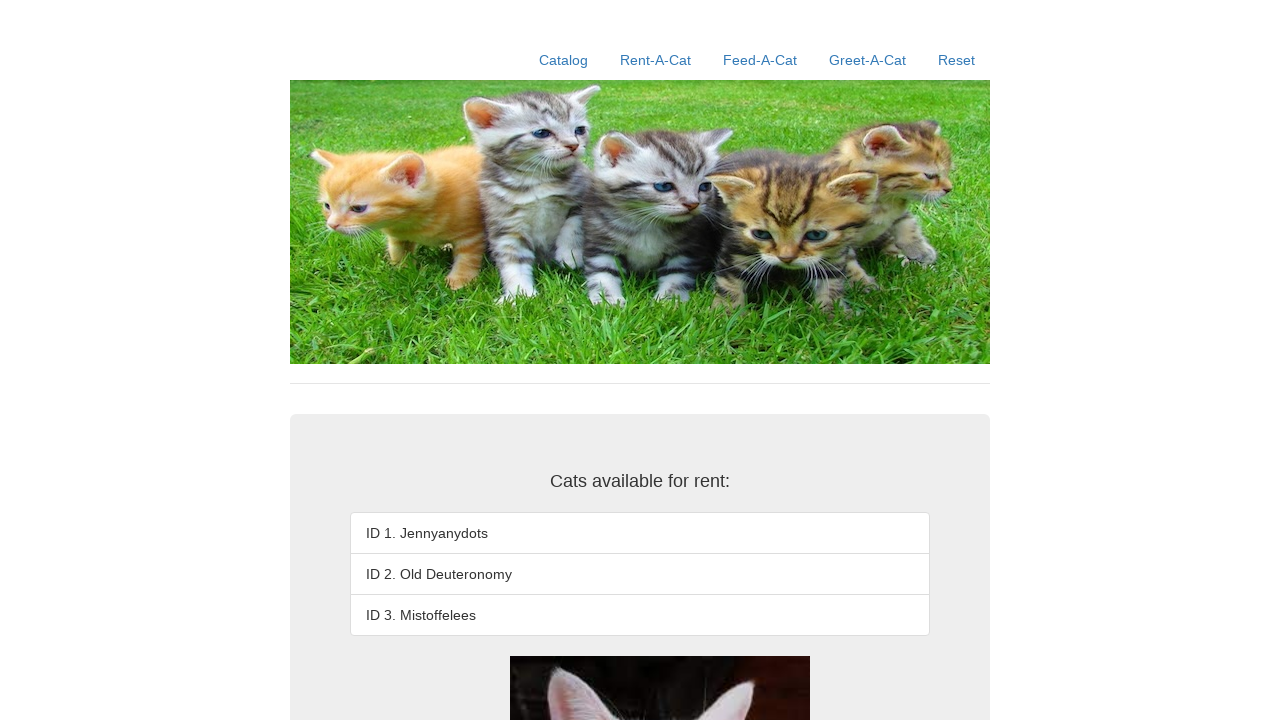

Reset cookies to initial state
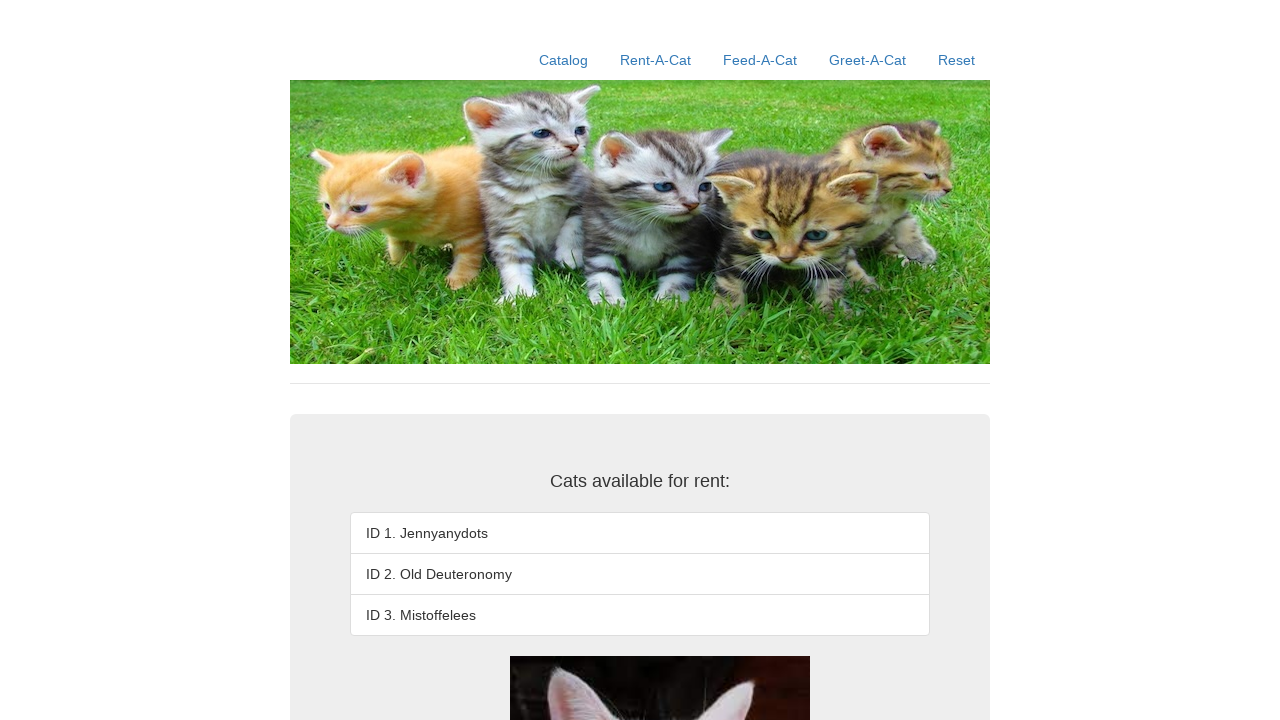

Clicked Greet-A-Cat link at (868, 60) on a:text('Greet-A-Cat')
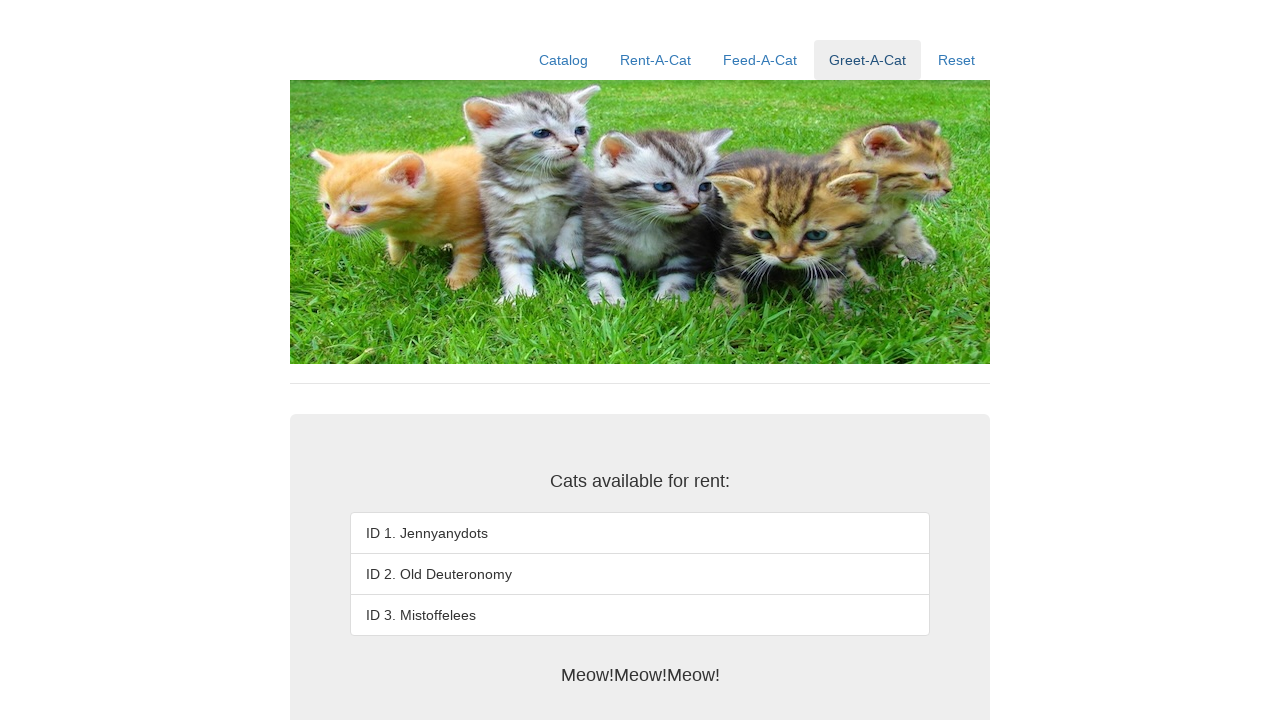

Verified default greeting message displays 'Meow!Meow!Meow!'
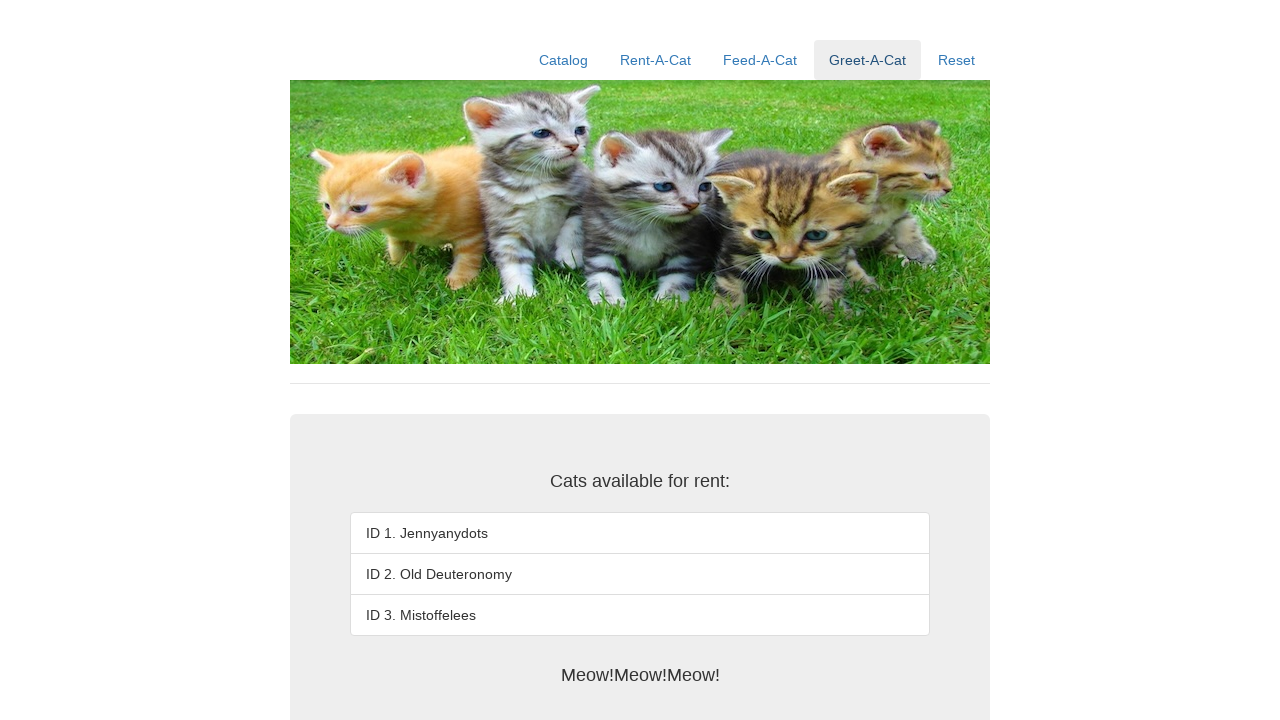

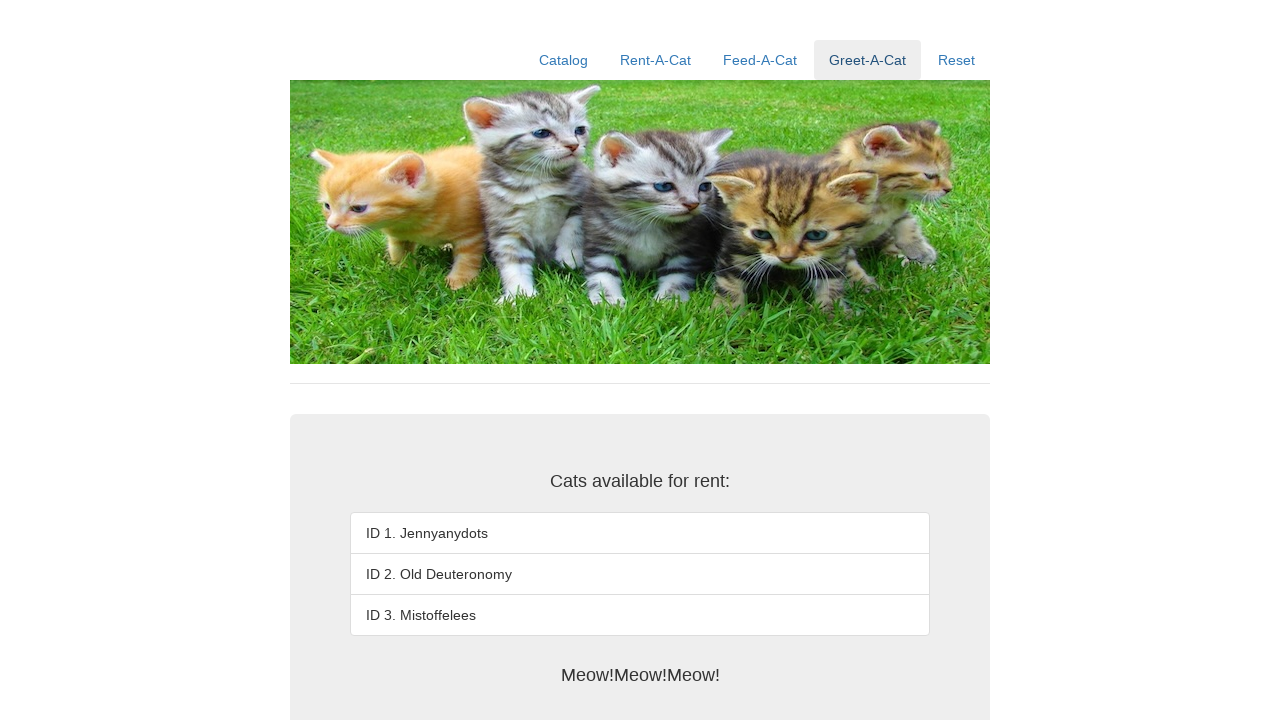